Tests dropdown selection using the select method to choose "Option 1" and verifying the selection

Starting URL: https://the-internet.herokuapp.com/dropdown

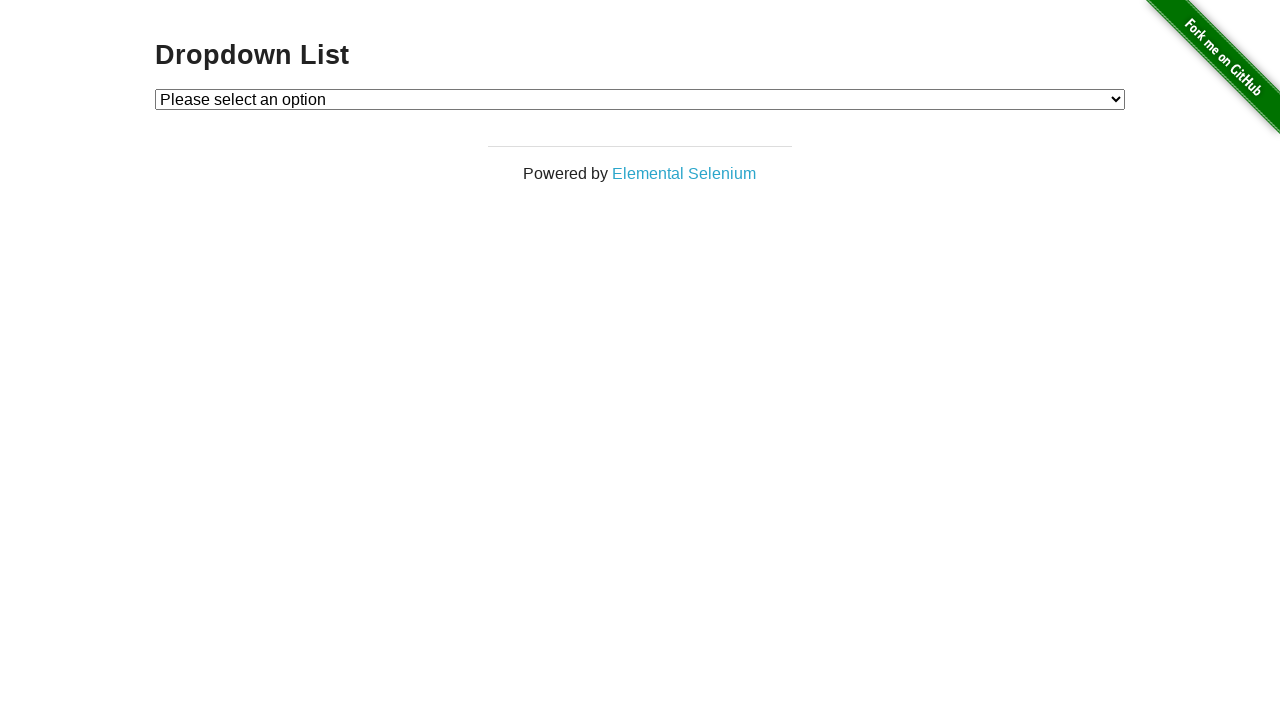

Selected 'Option 1' from the dropdown using select method on #dropdown
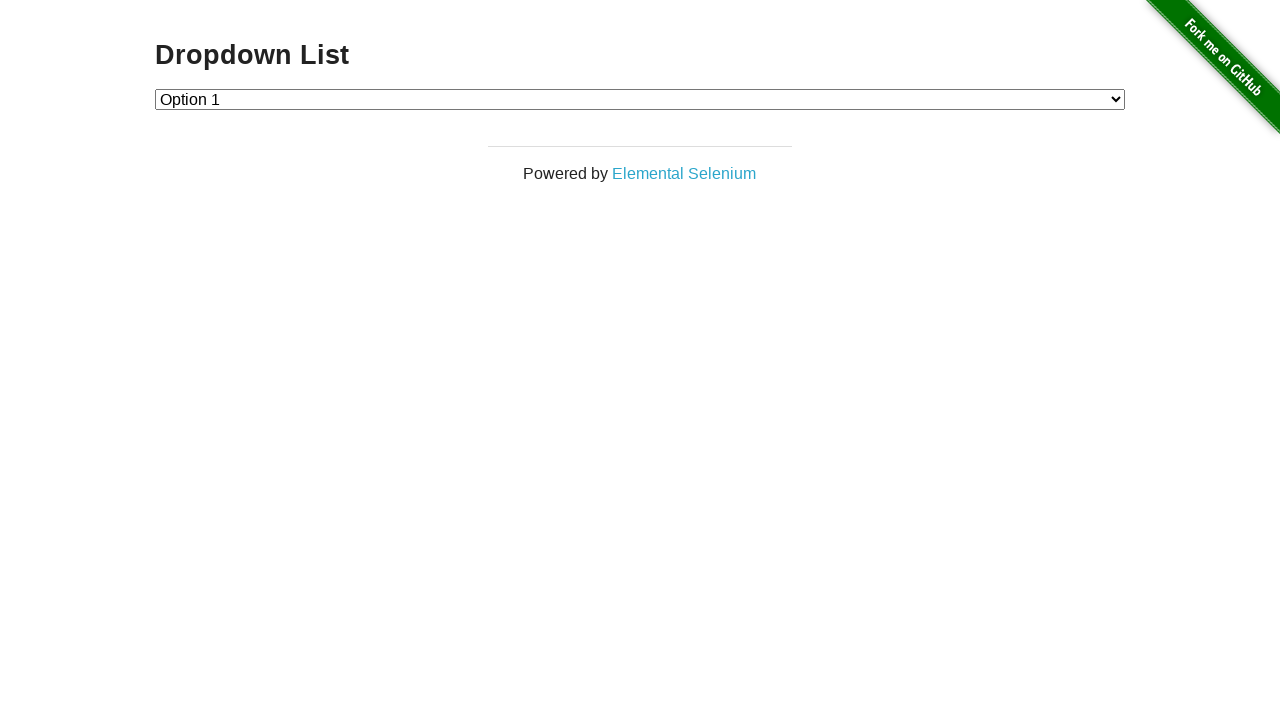

Retrieved the selected dropdown value
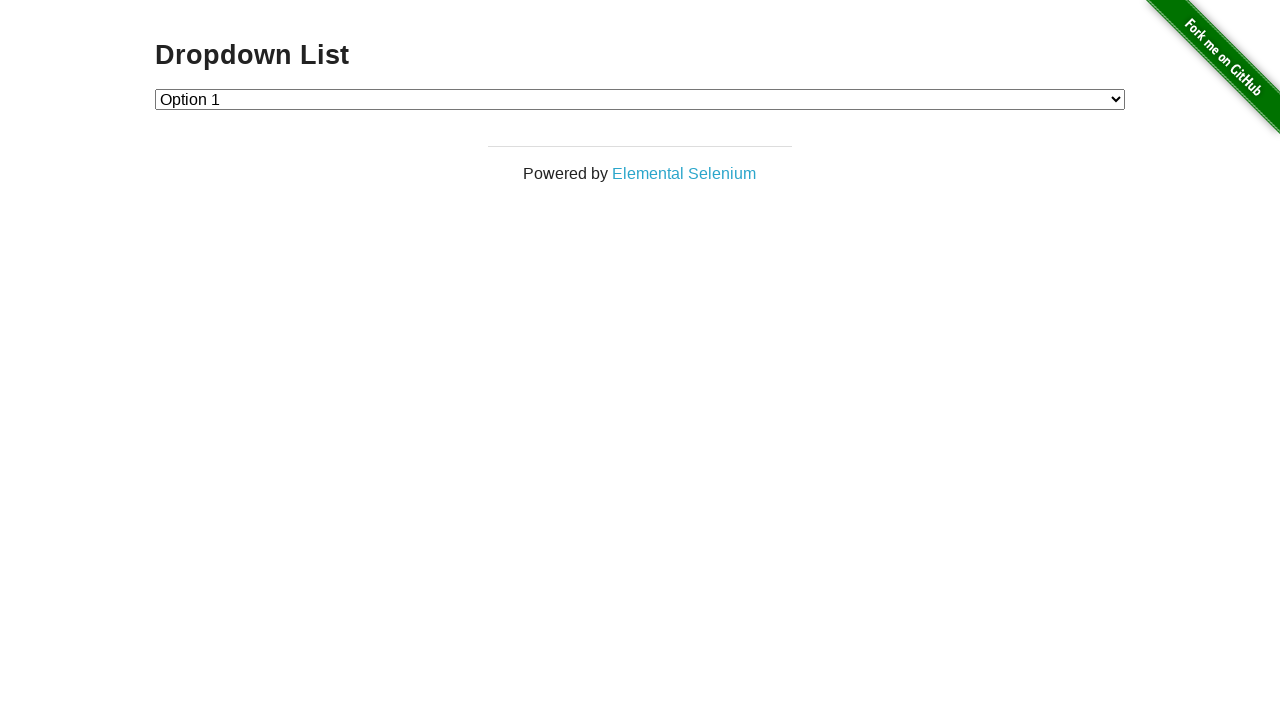

Retrieved the text of the selected option
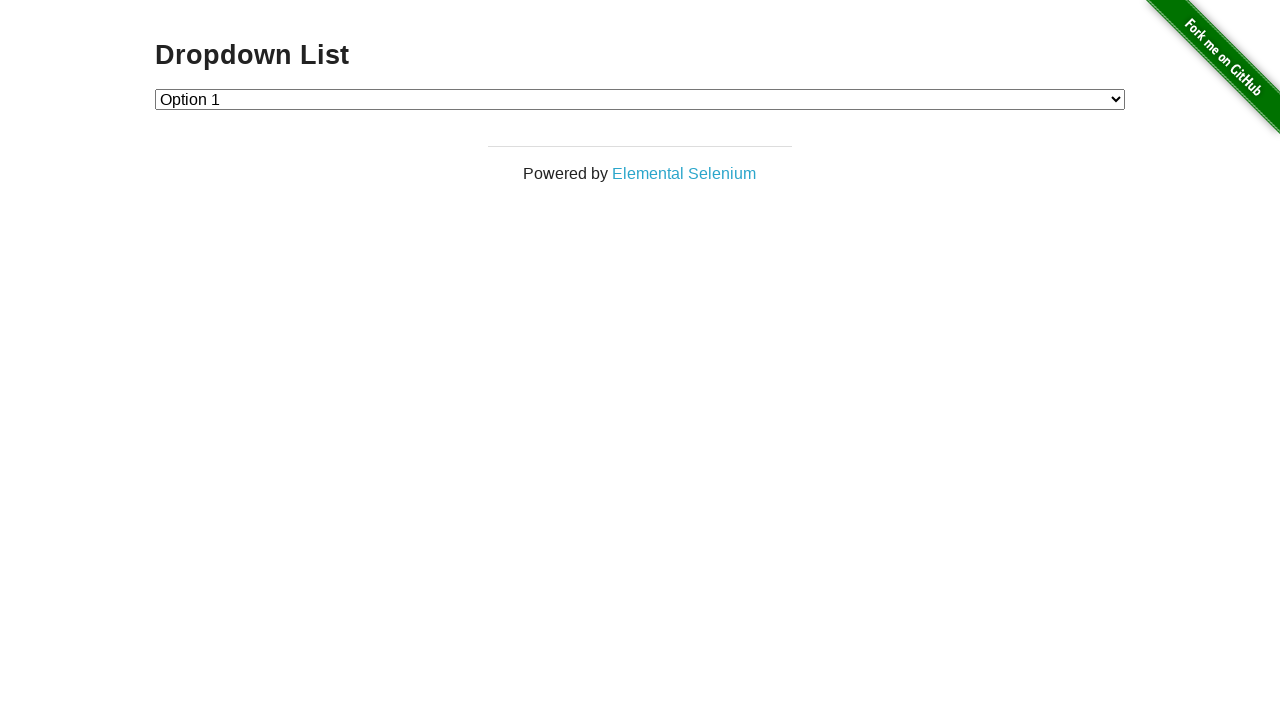

Verified that 'Option 1' is correctly selected
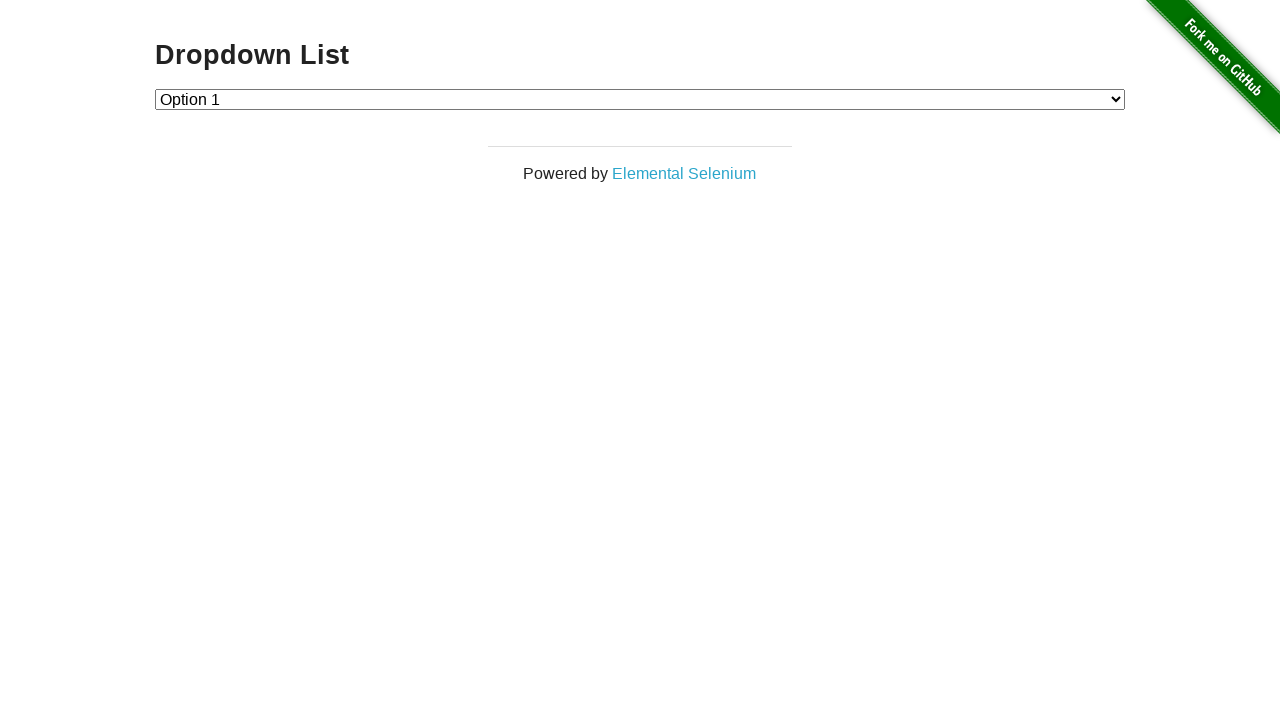

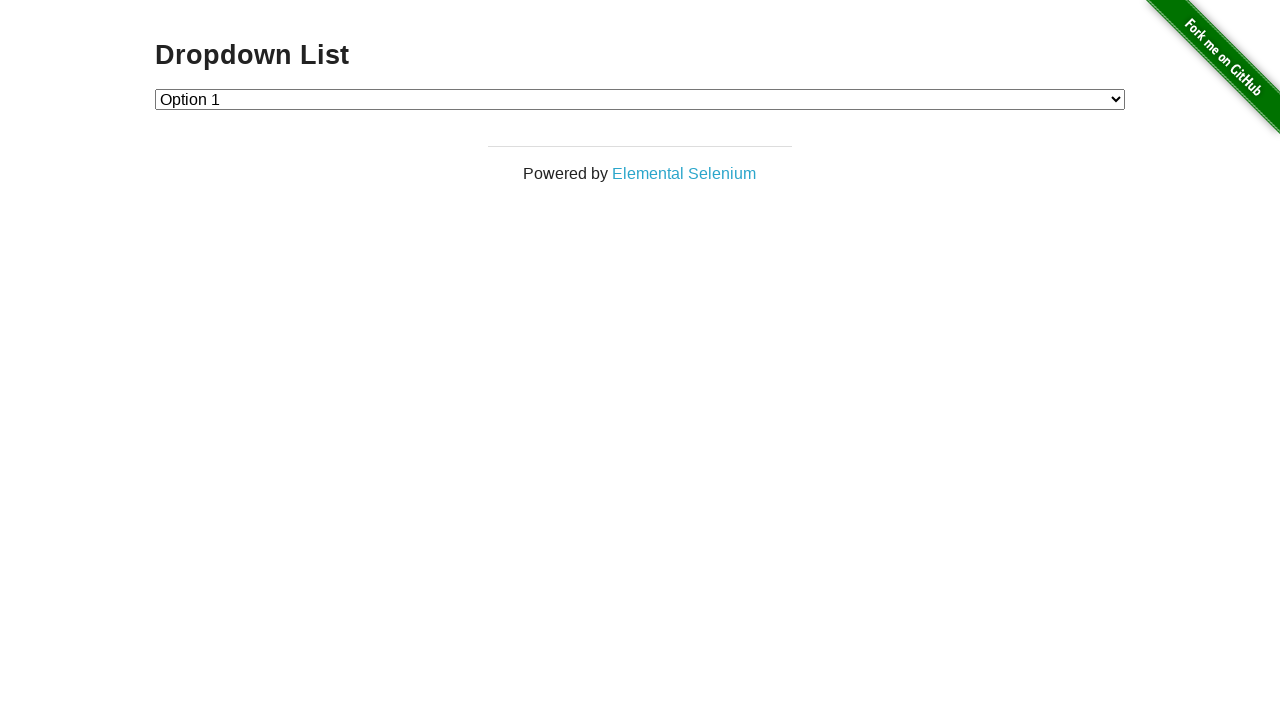